Tests calculator multiplication using scientific notation (2e2 * 1.5) and verifying the result is 300

Starting URL: https://calculatorhtml.onrender.com/

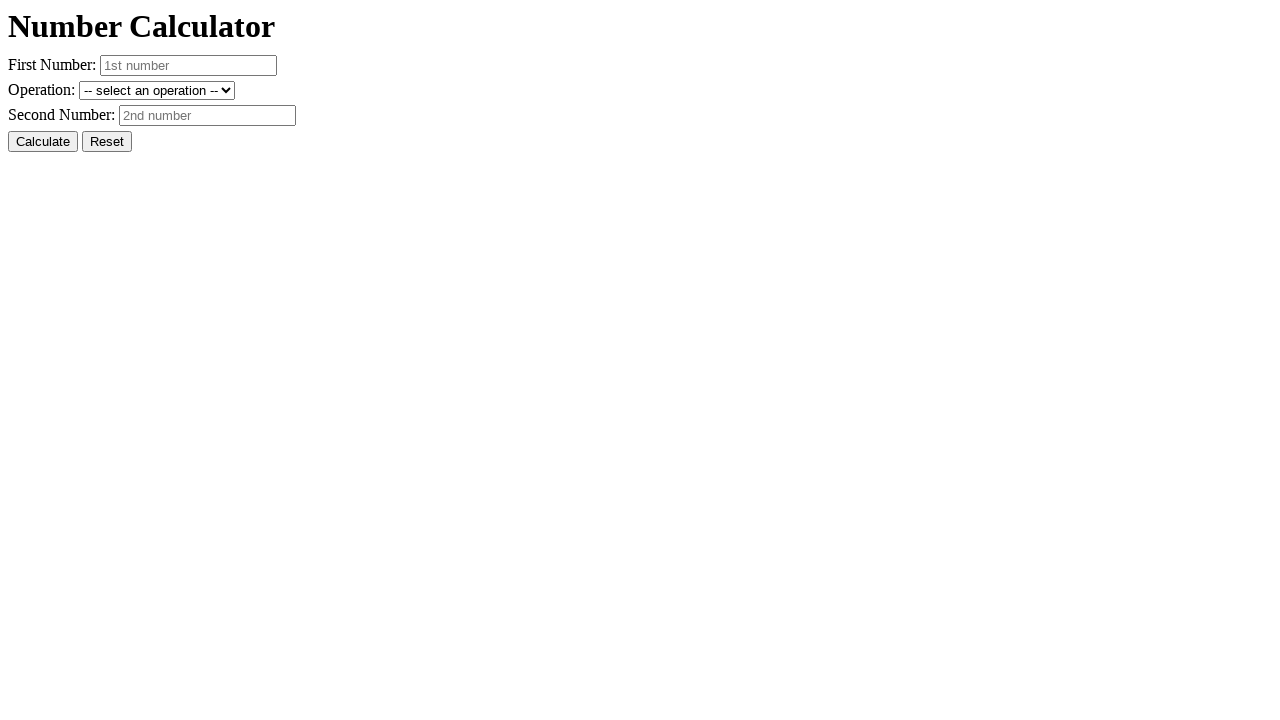

Clicked Reset button to clear previous values at (107, 142) on #resetButton
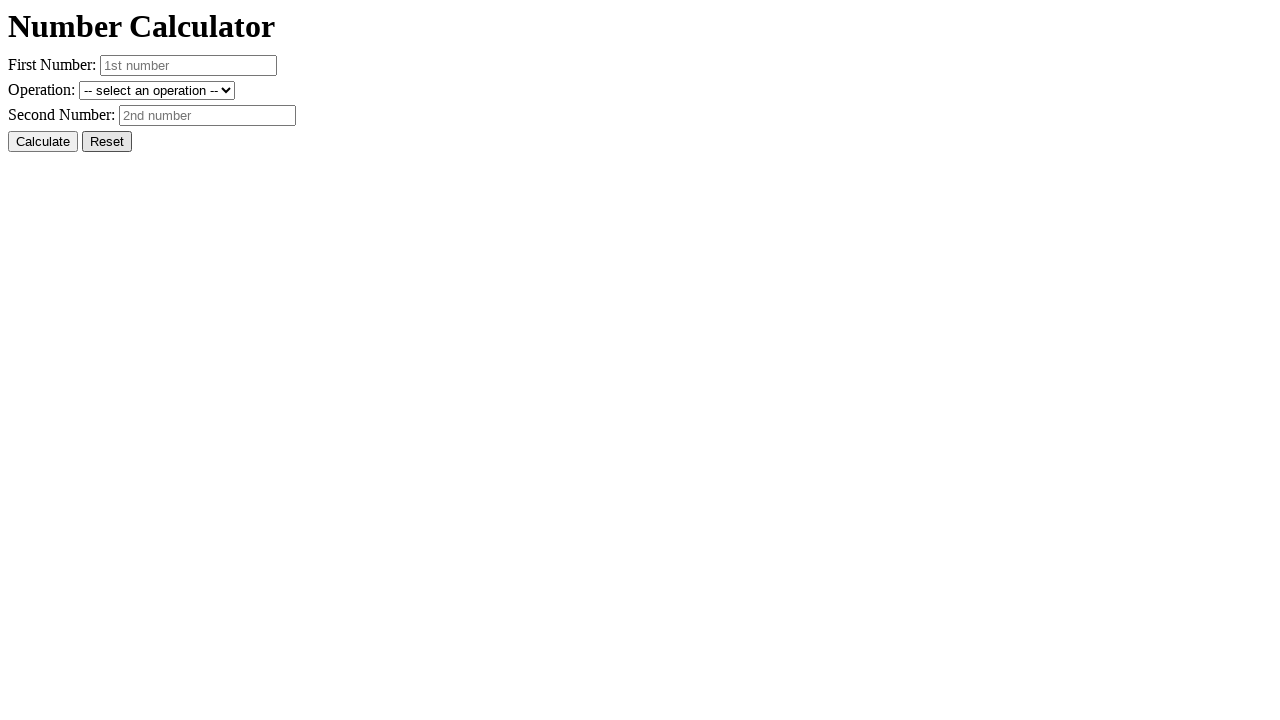

Entered first number '2e2' in scientific notation on #number1
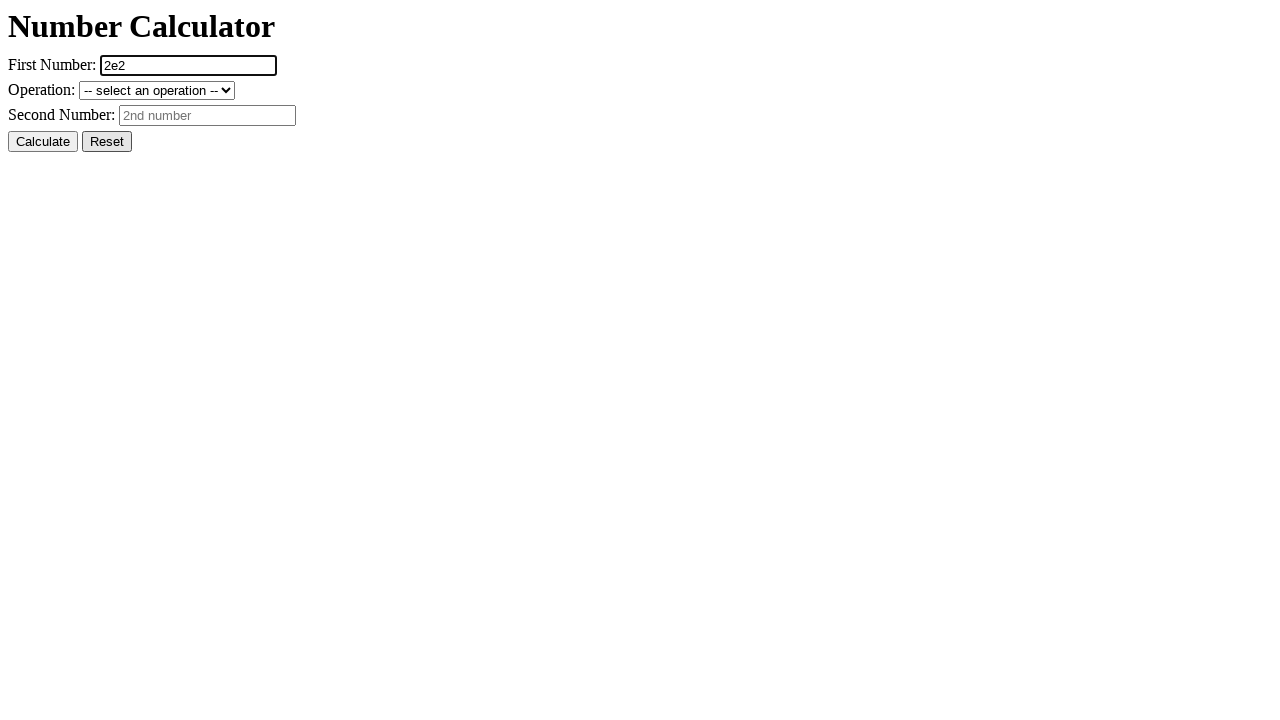

Entered second number '1.5' on #number2
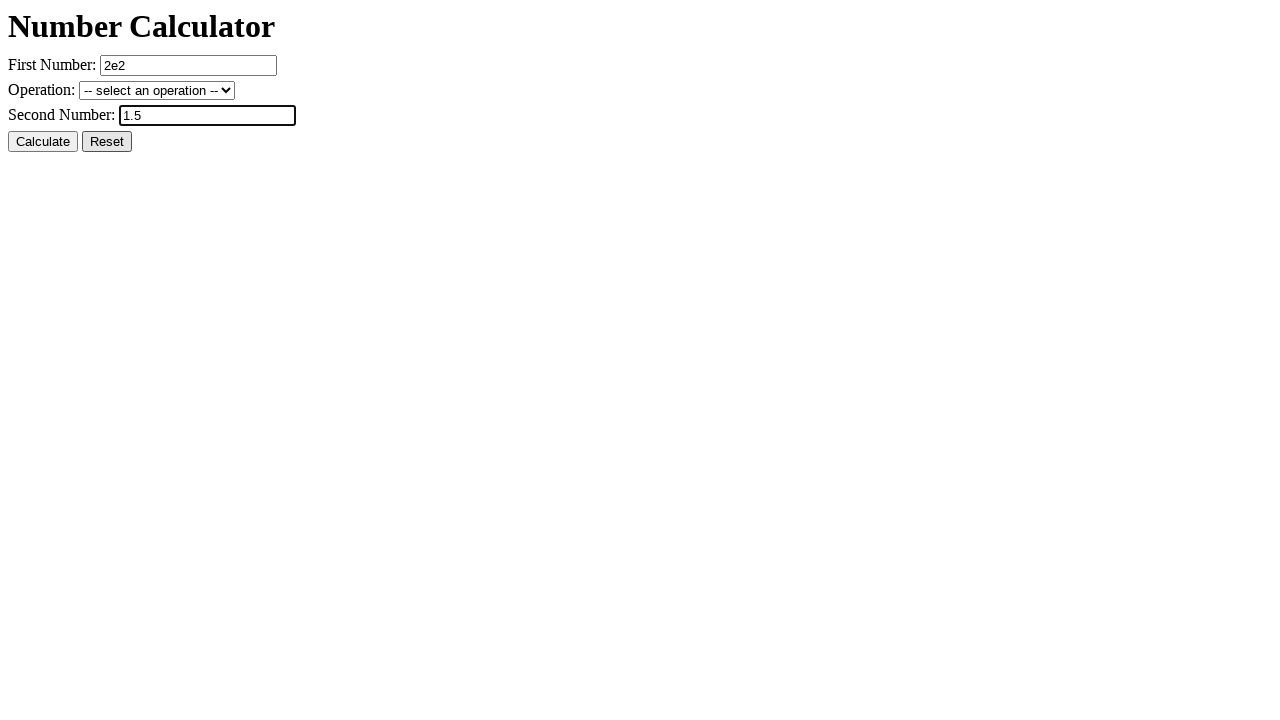

Selected multiplication operation on #operation
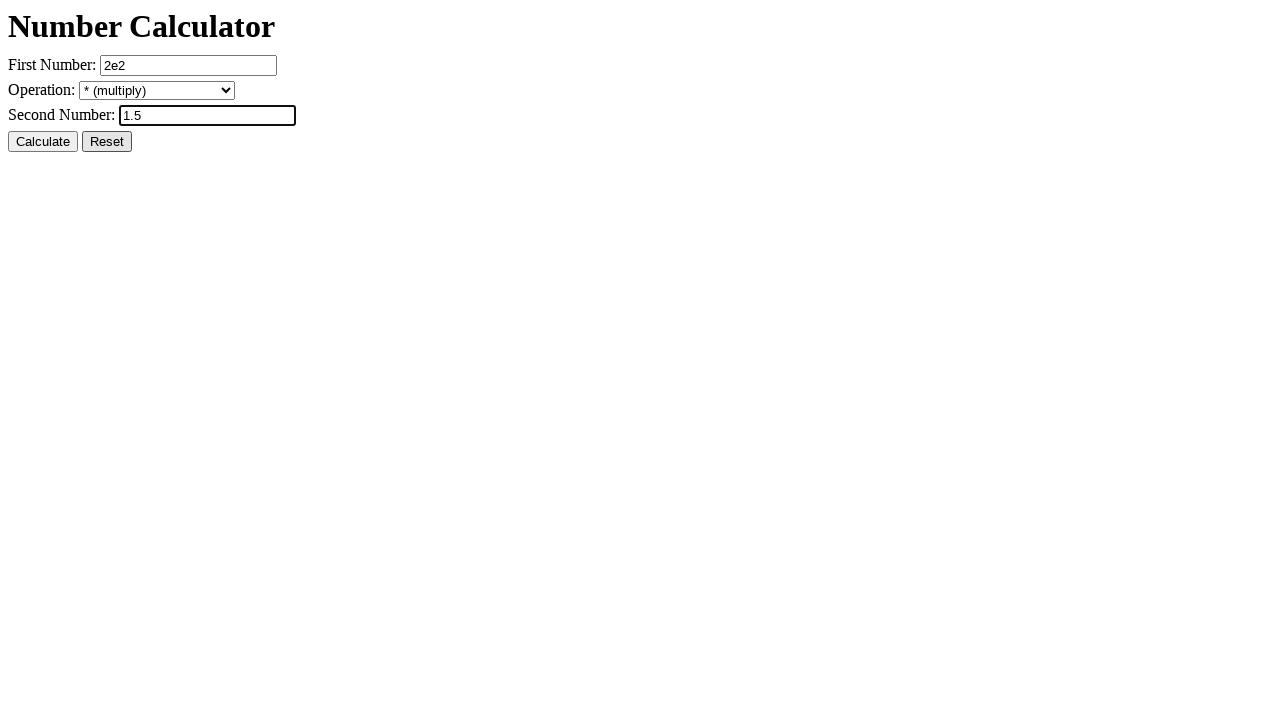

Clicked Calculate button to compute result at (43, 142) on #calcButton
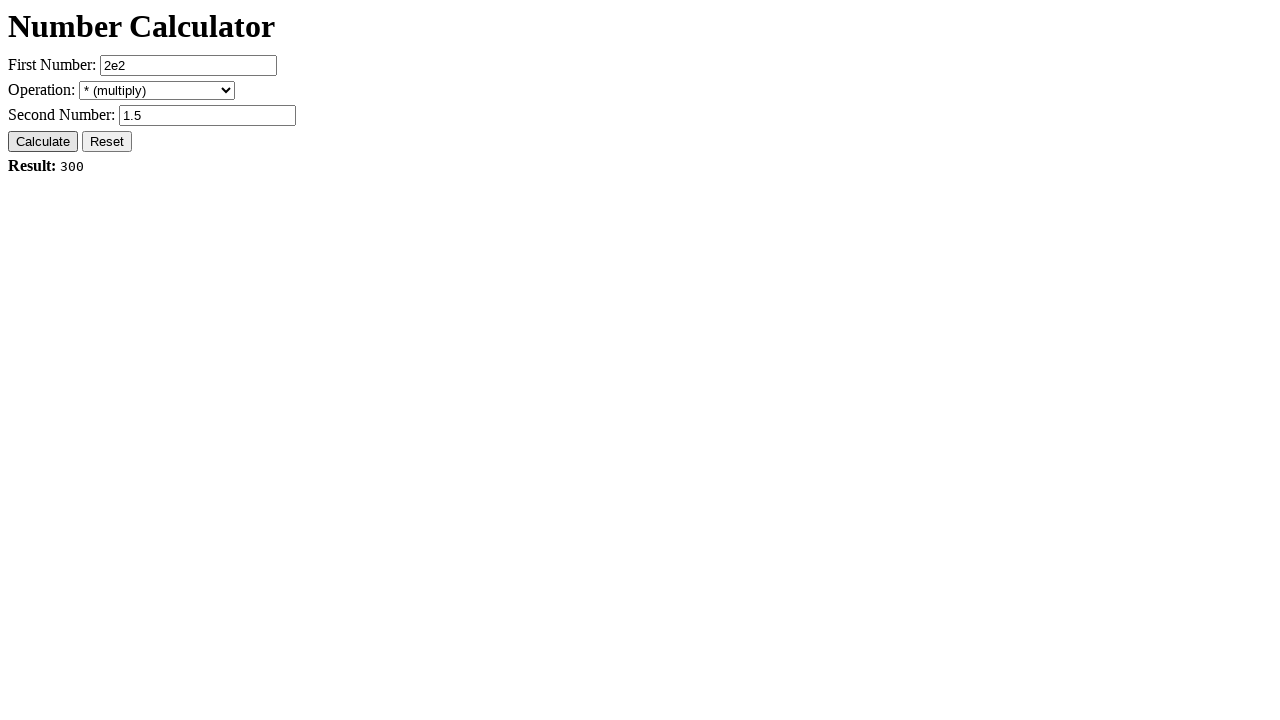

Result element loaded, expecting 300 from 2e2 * 1.5
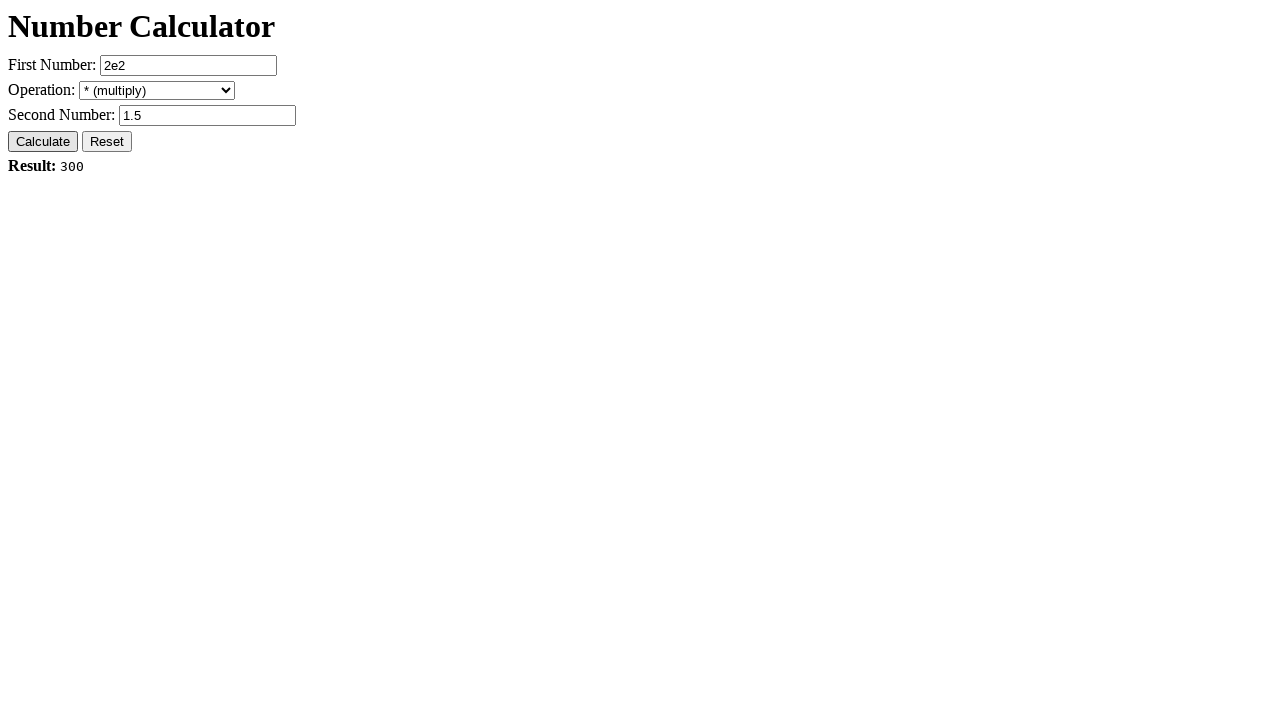

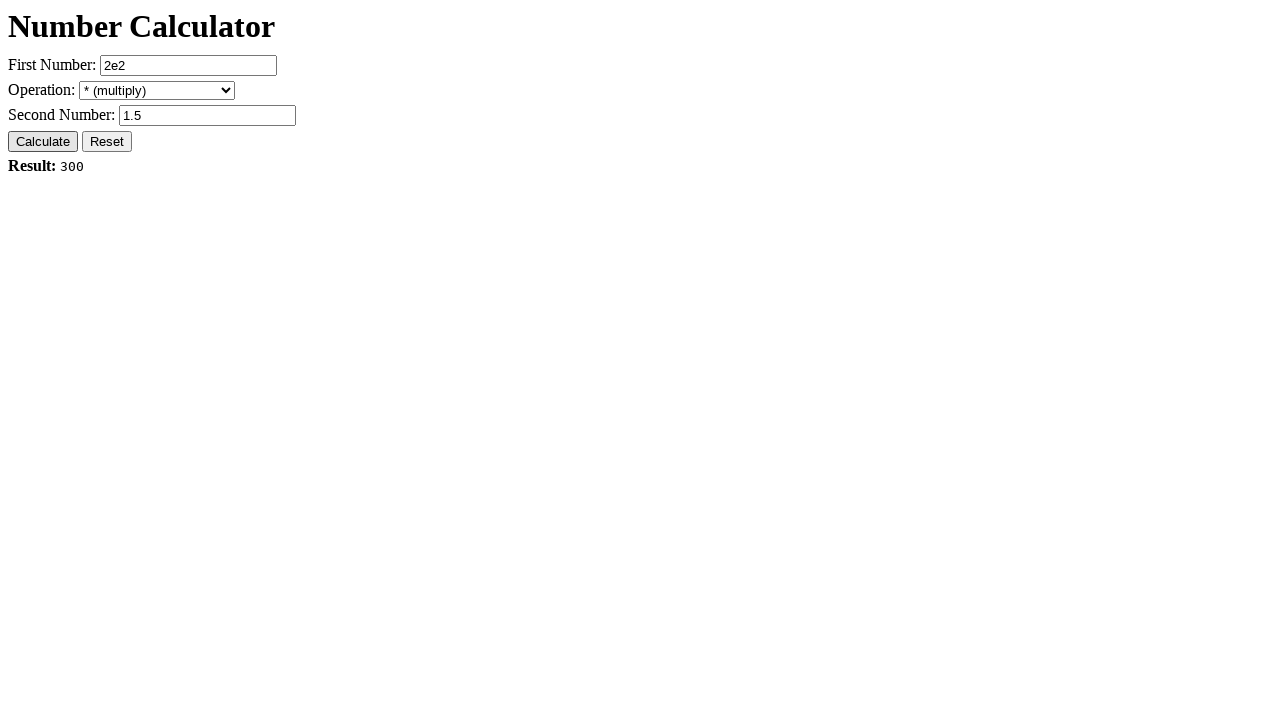